Tests adding a product to cart on BStackDemo e-commerce site by clicking the add to cart button, verifying the cart opens, and checking that the correct product appears in the cart.

Starting URL: https://www.bstackdemo.com

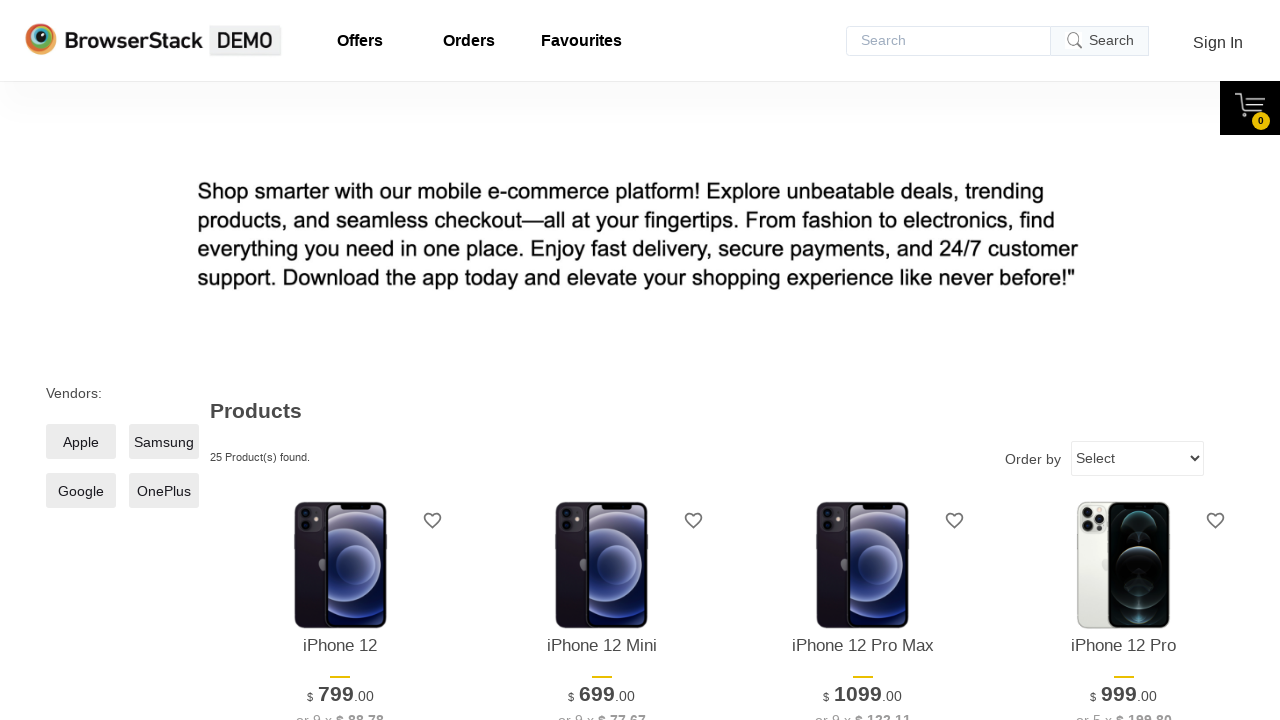

Verified page title contains 'StackDemo'
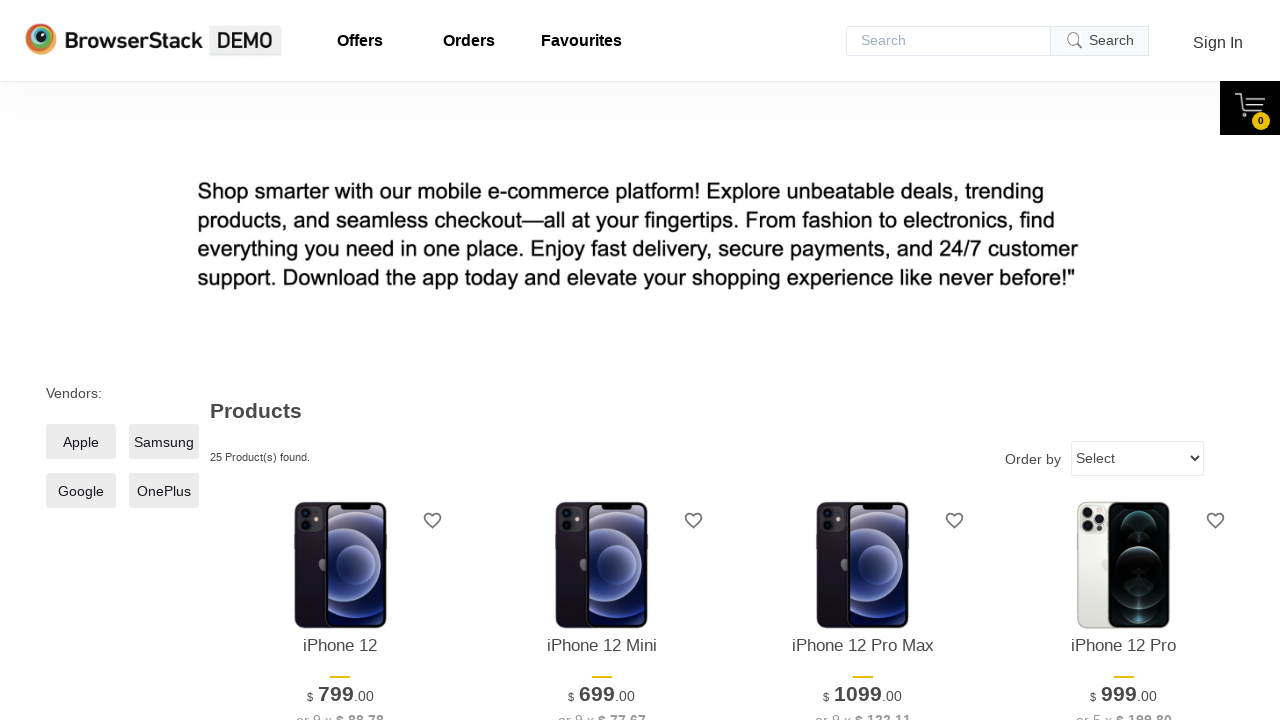

Retrieved product name from main page display
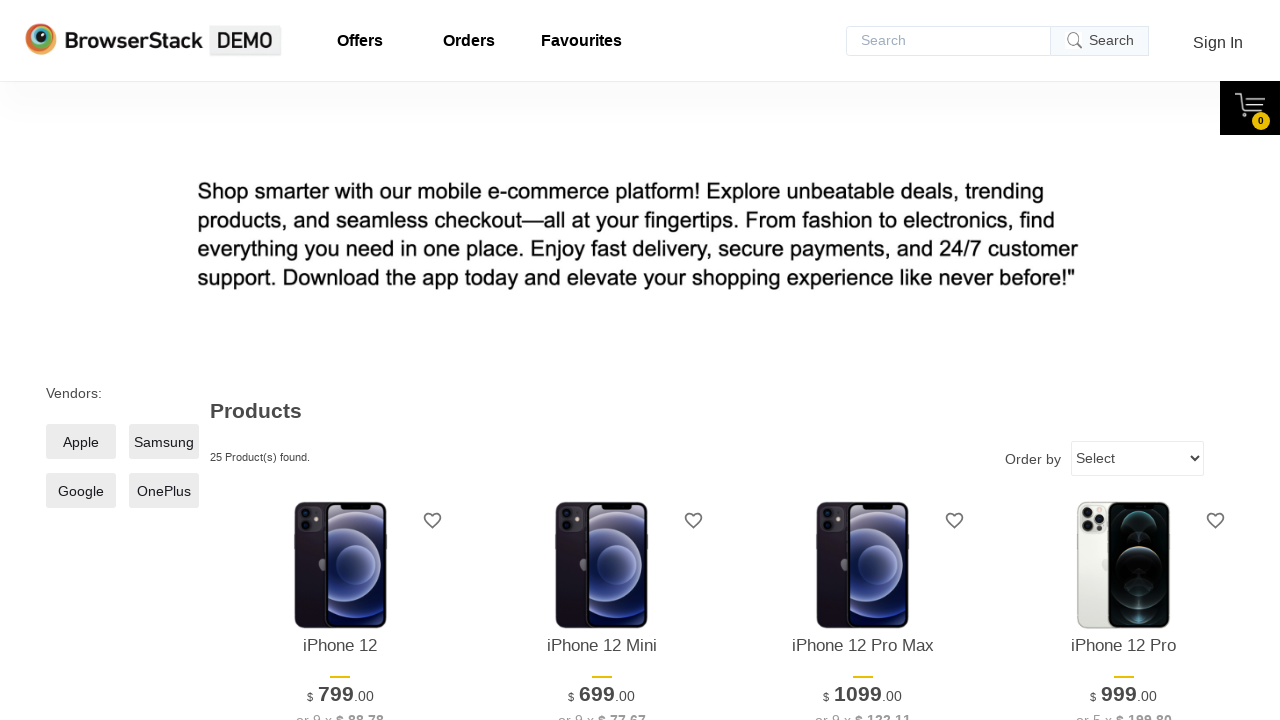

Clicked 'Add to Cart' button for first product at (340, 361) on xpath=//*[@id='1']/div[4]
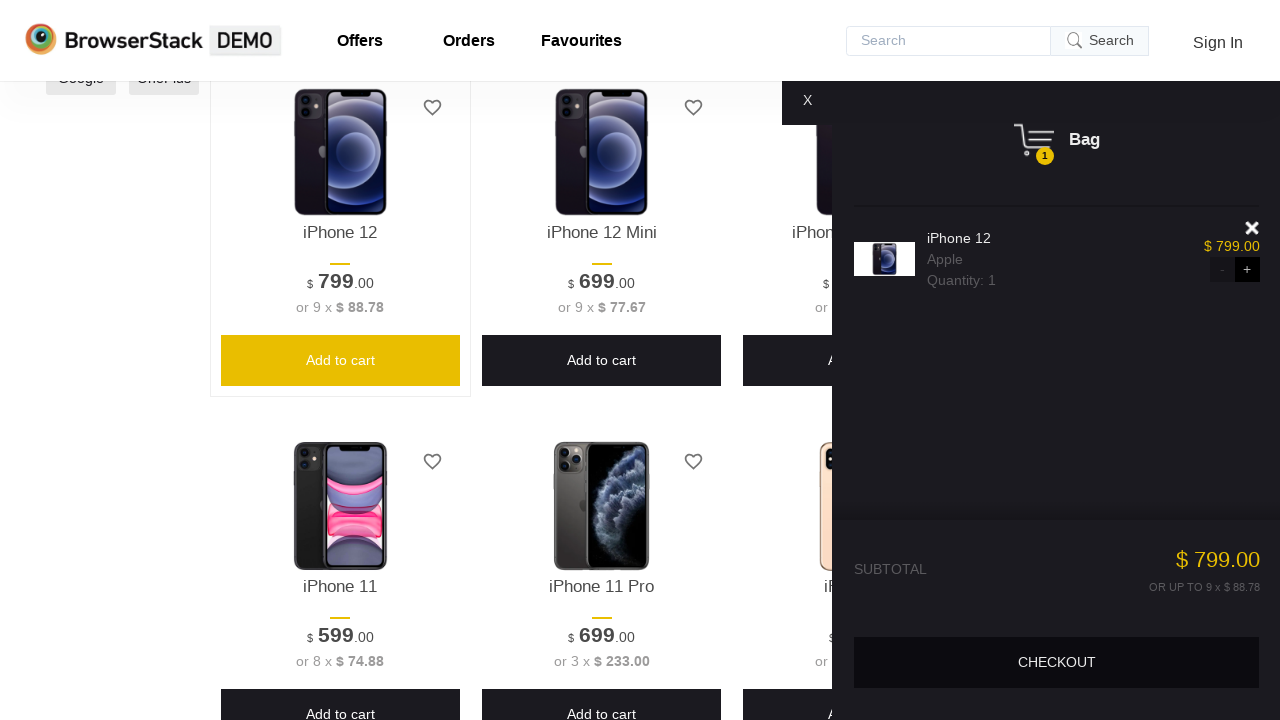

Cart panel loaded and became visible
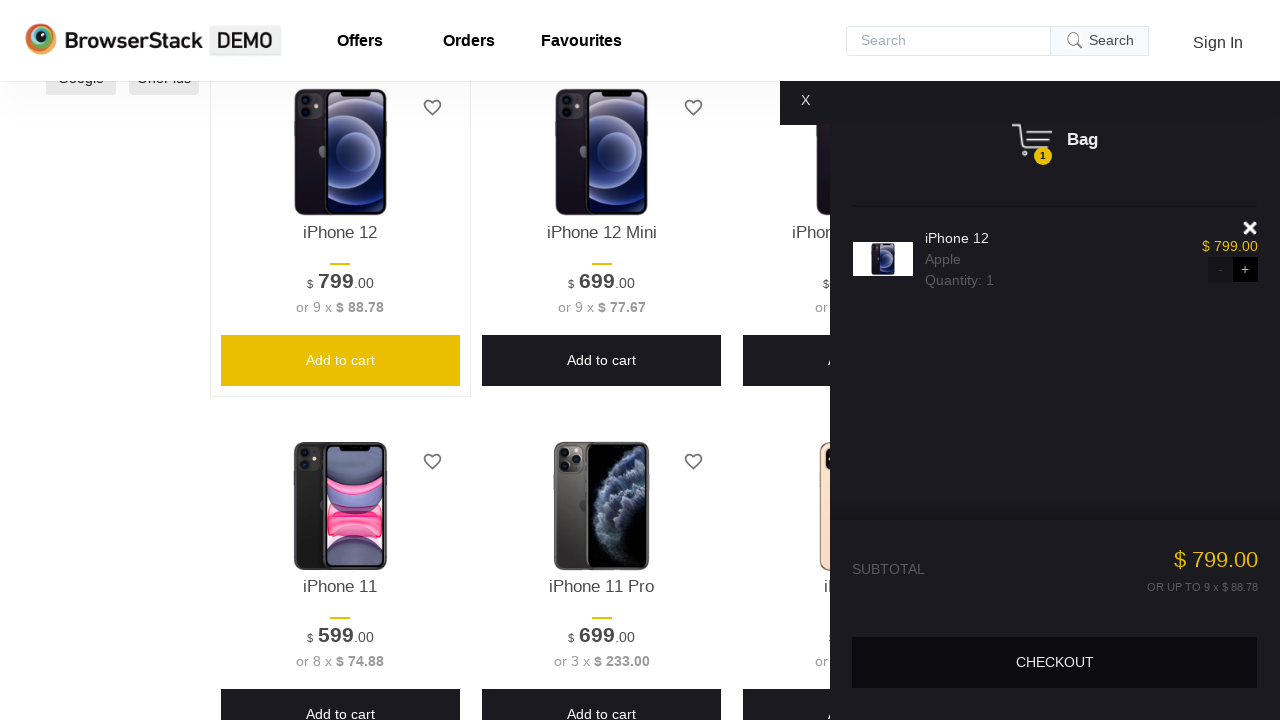

Verified cart panel is visible
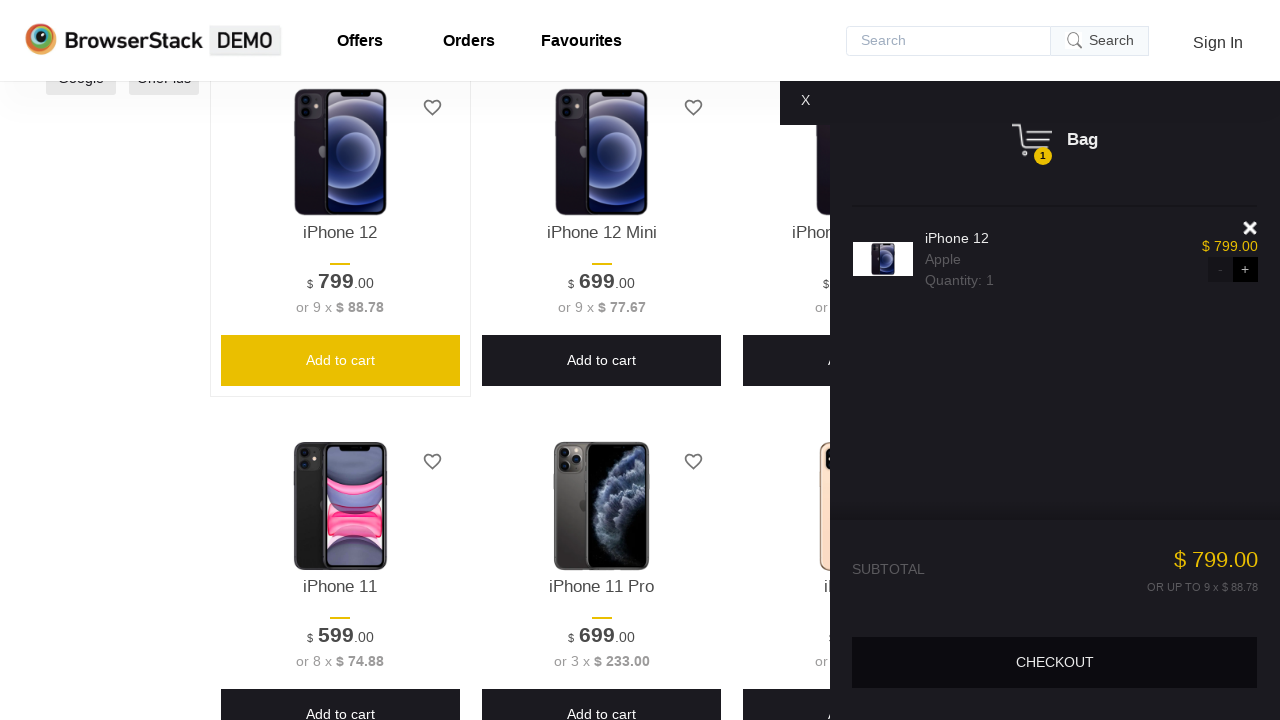

Retrieved product name from cart display
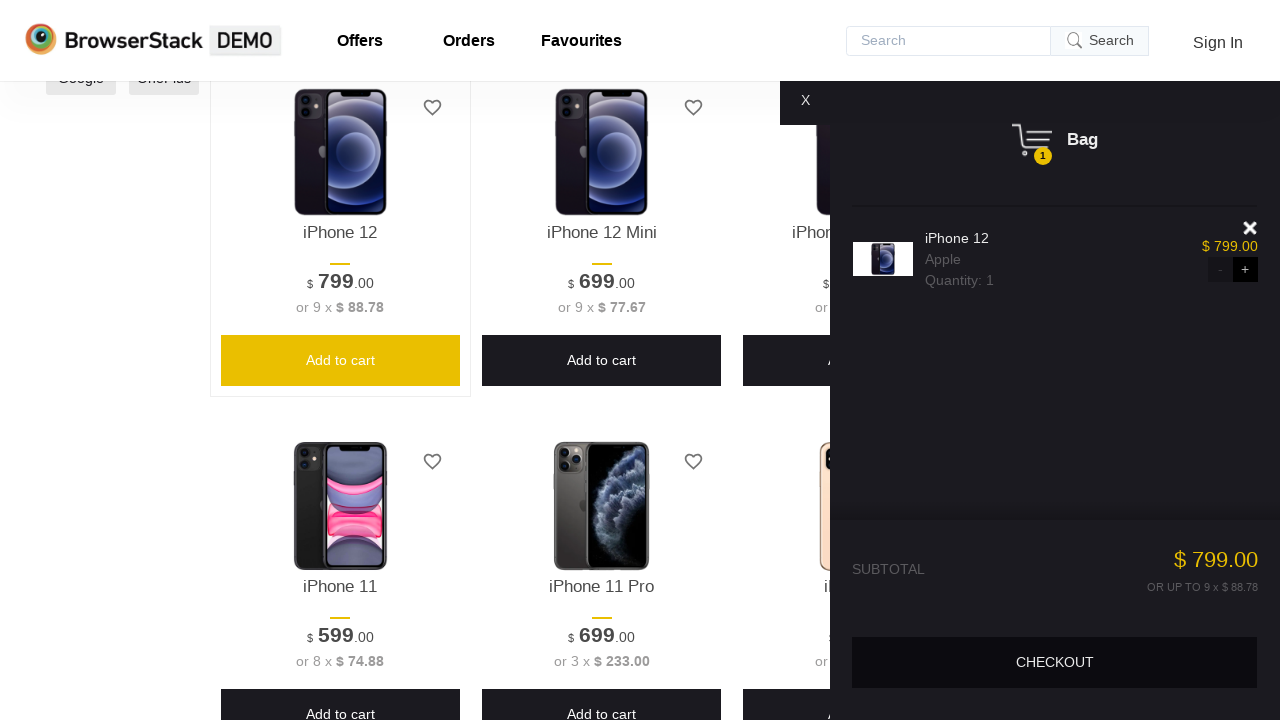

Verified product in cart matches product from main page
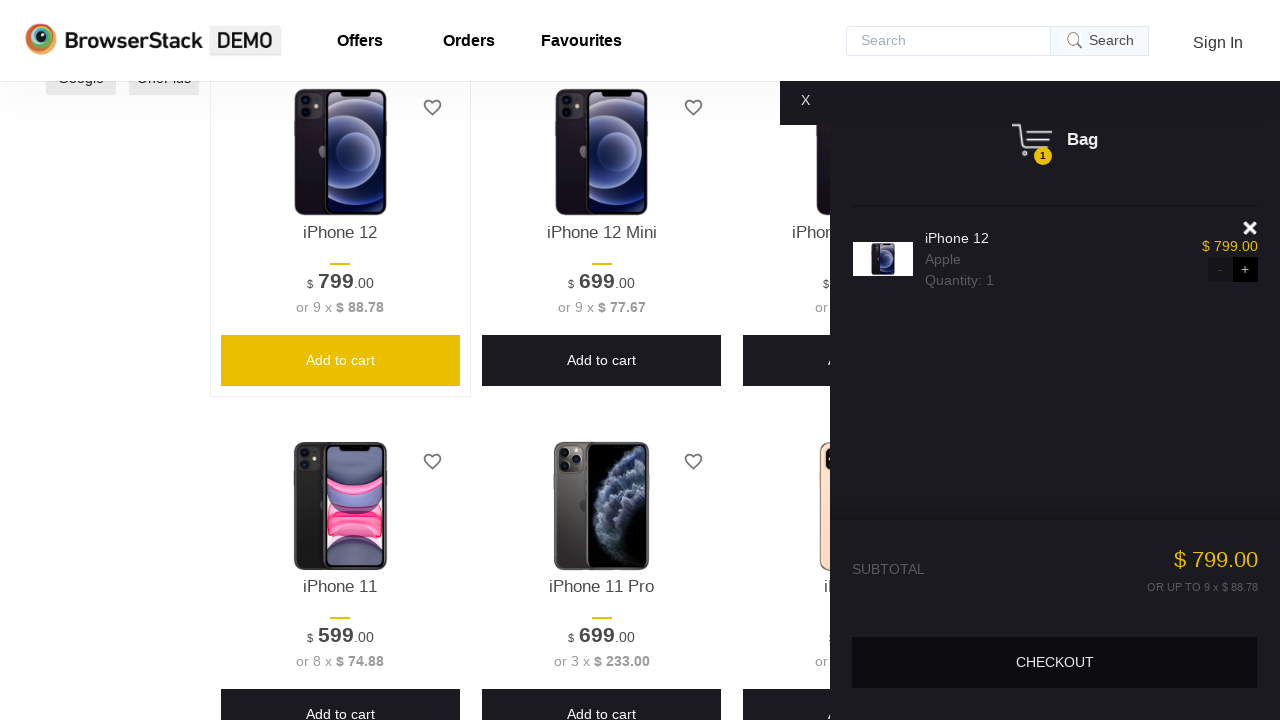

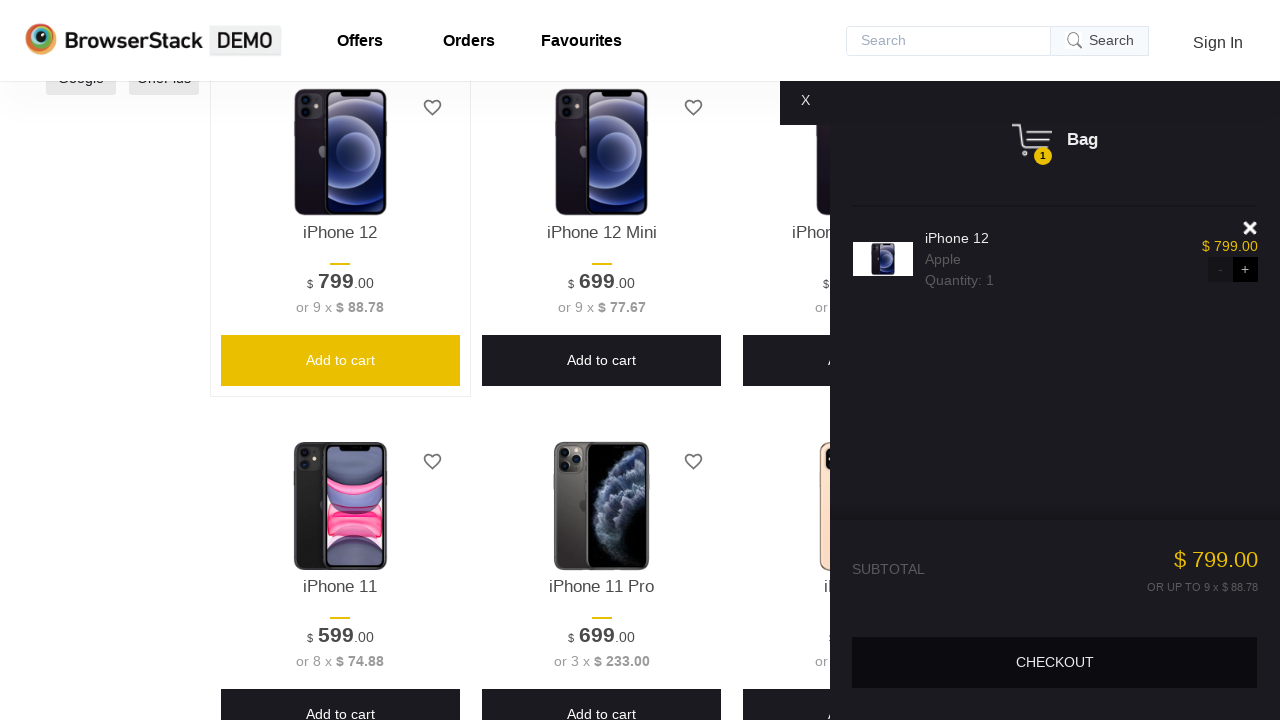